Tests the mood selection functionality on BooksByMood.com by selecting a mood category and navigating through book recommendations using the "Next Book" button.

Starting URL: https://booksbymood.com/

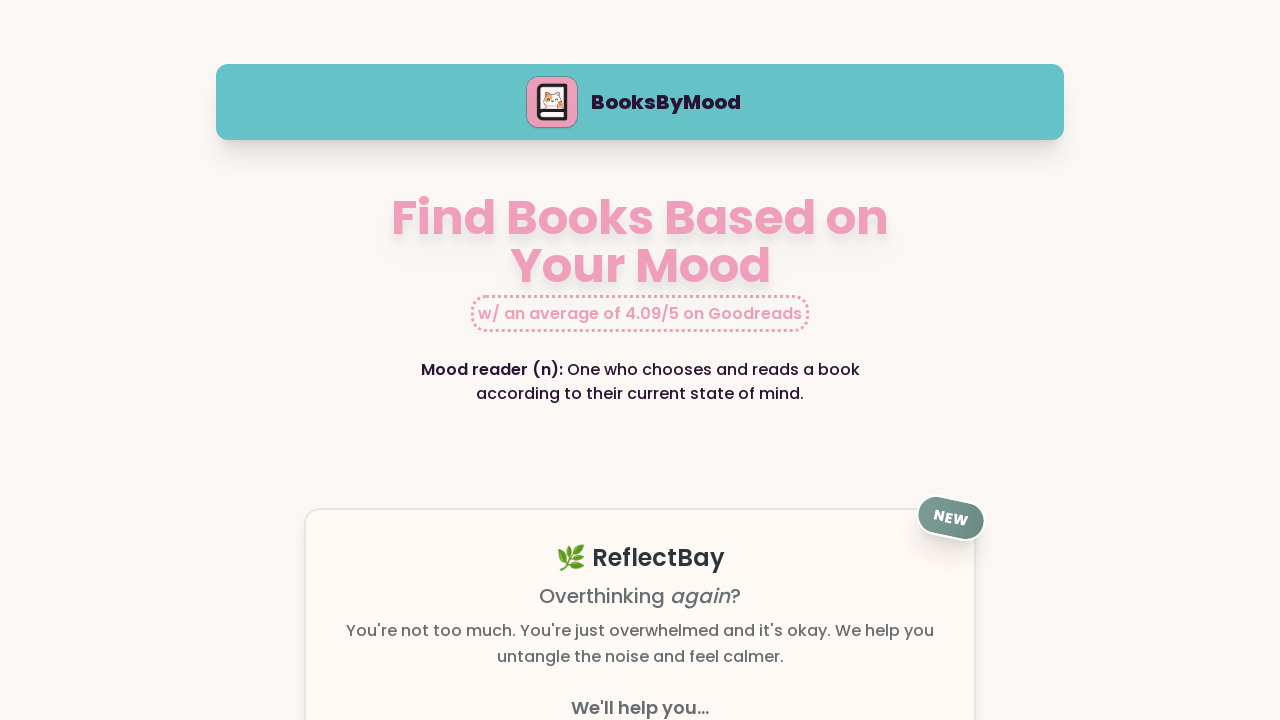

Mood selector heading loaded
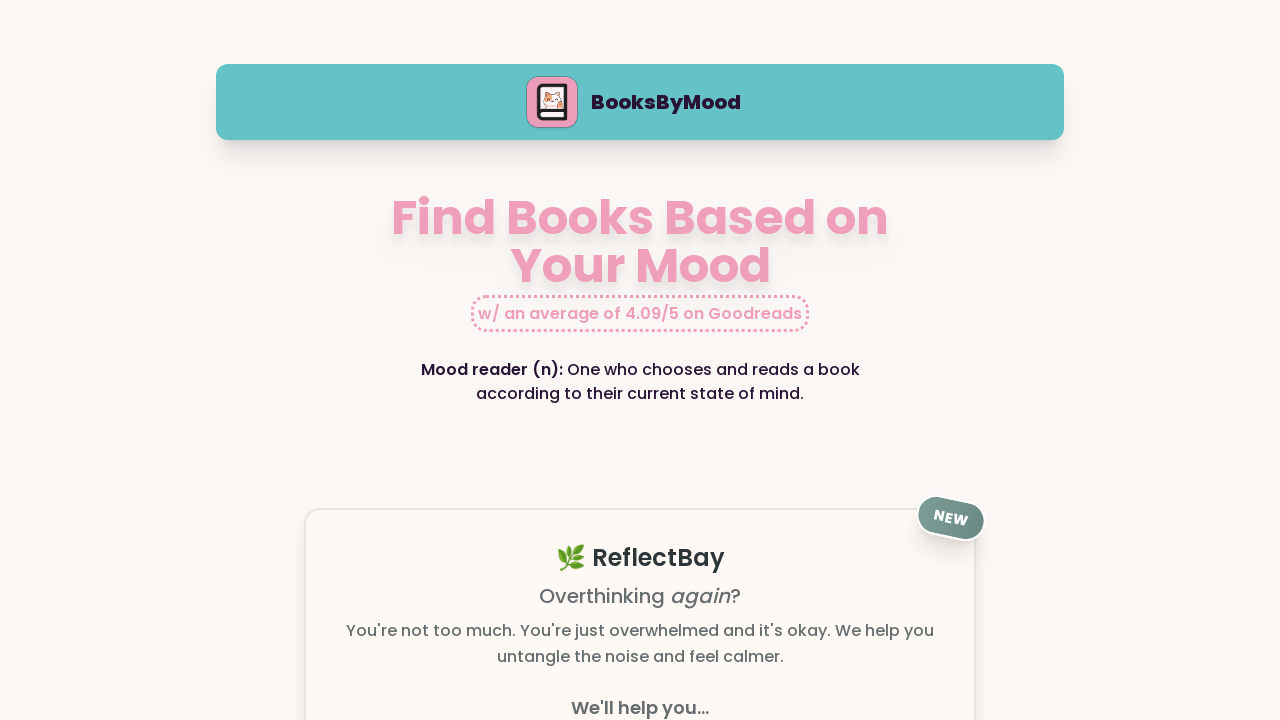

Mood selector link for 'happy' is available
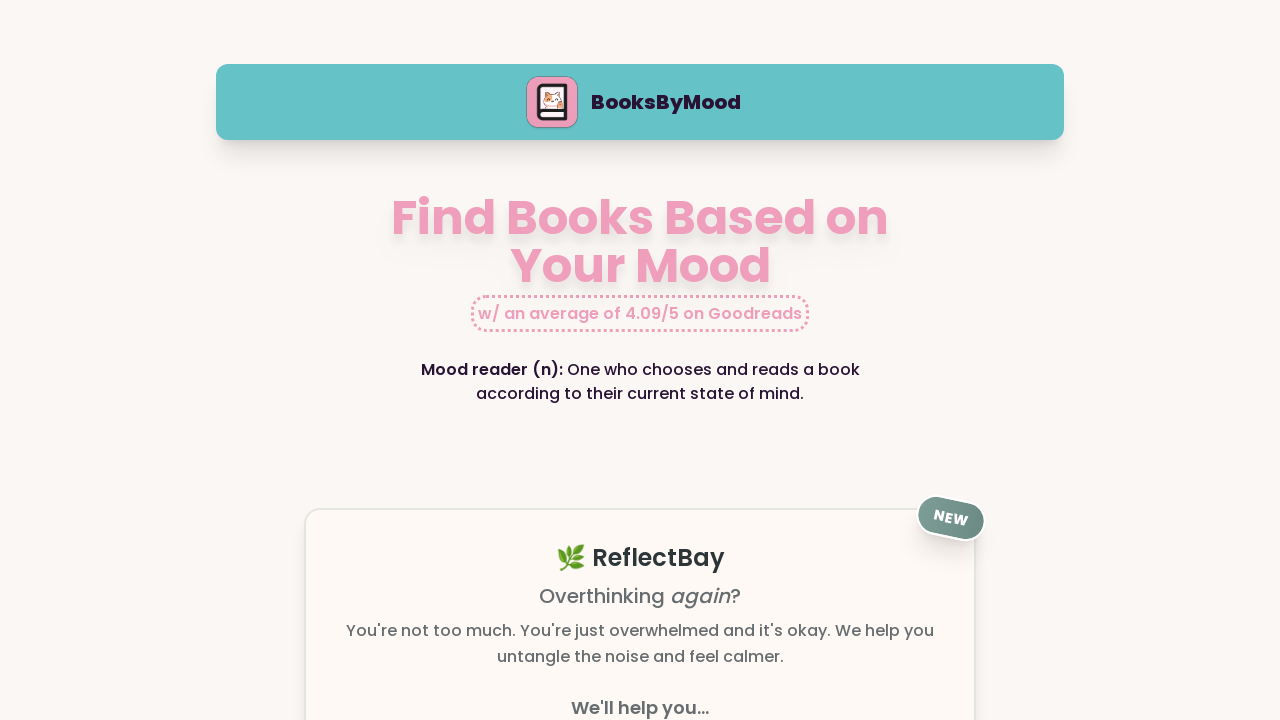

Clicked on 'happy' mood selector at (357, 360) on a[href*="happy"]
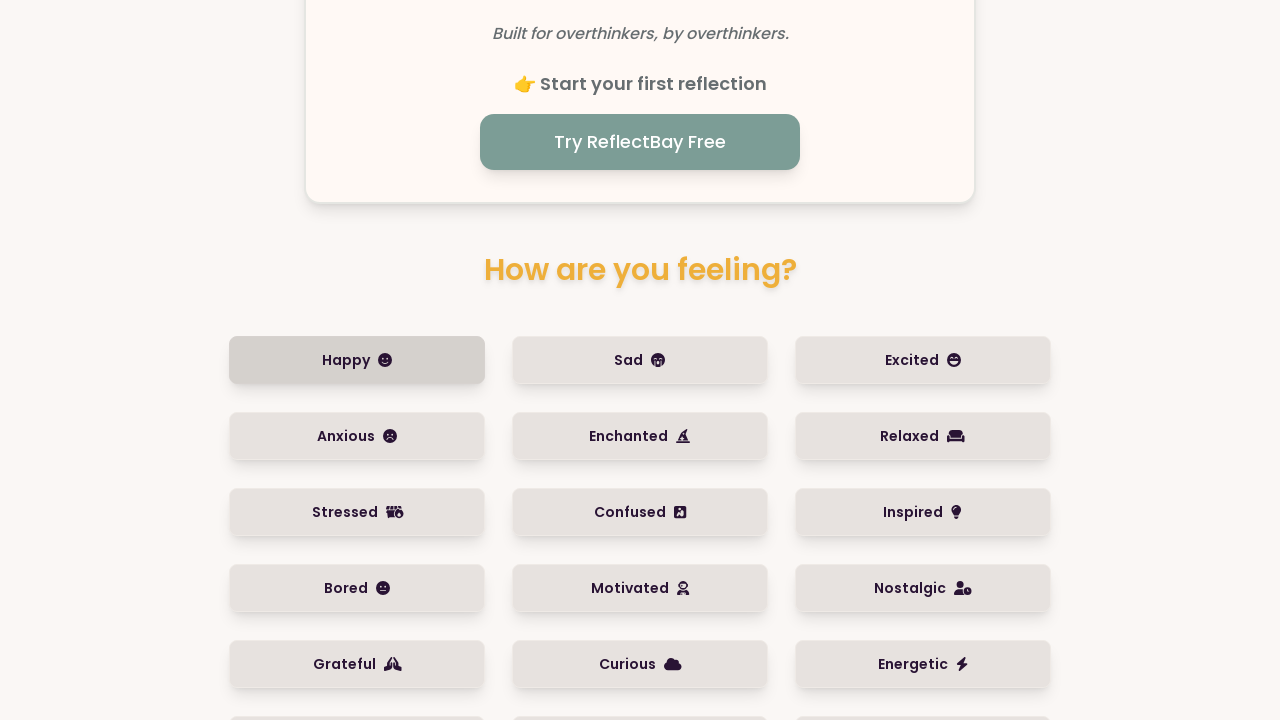

Book information loaded after mood selection
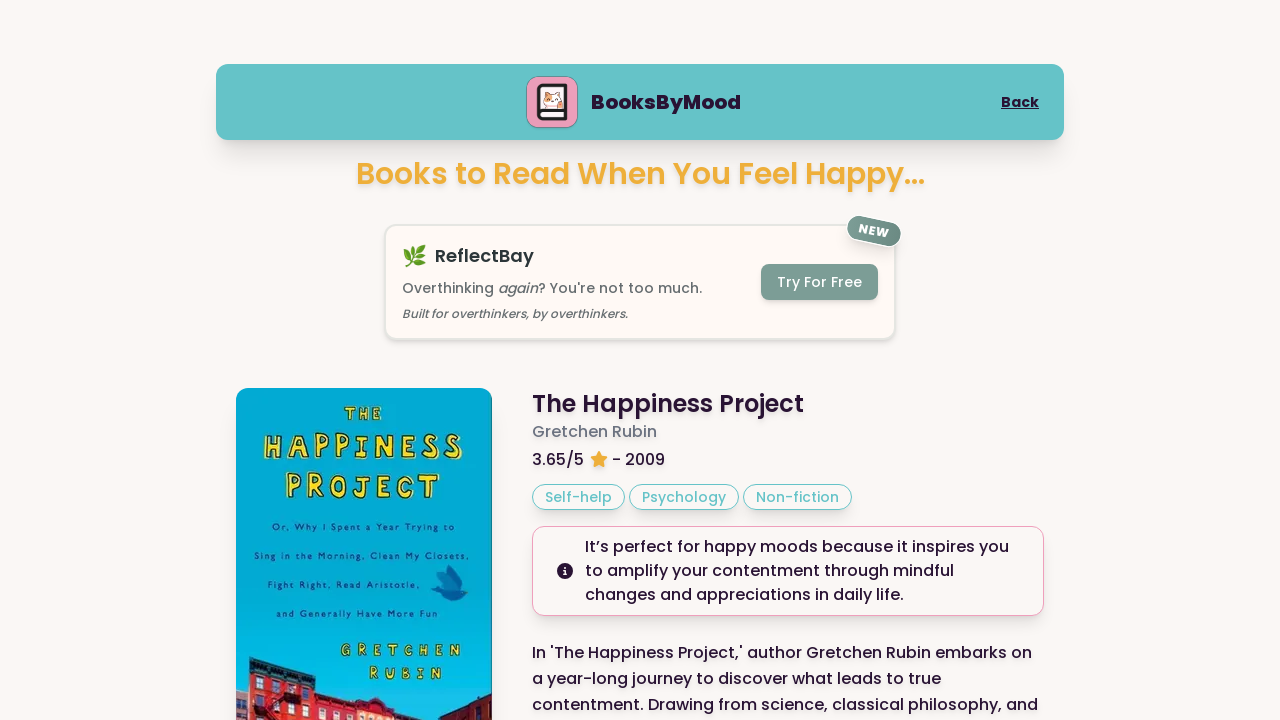

Scrolled to 'Next Book' button
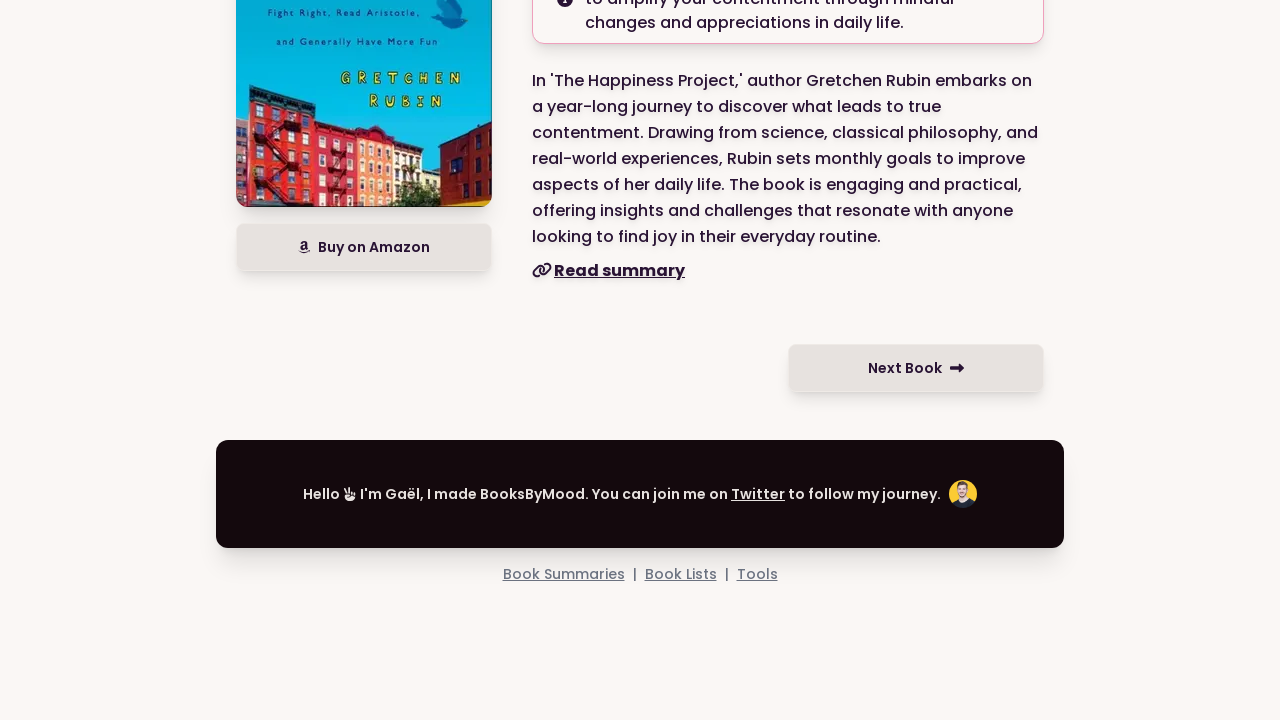

Clicked 'Next Book' button (iteration 1/3) at (916, 368) on text=Next Book
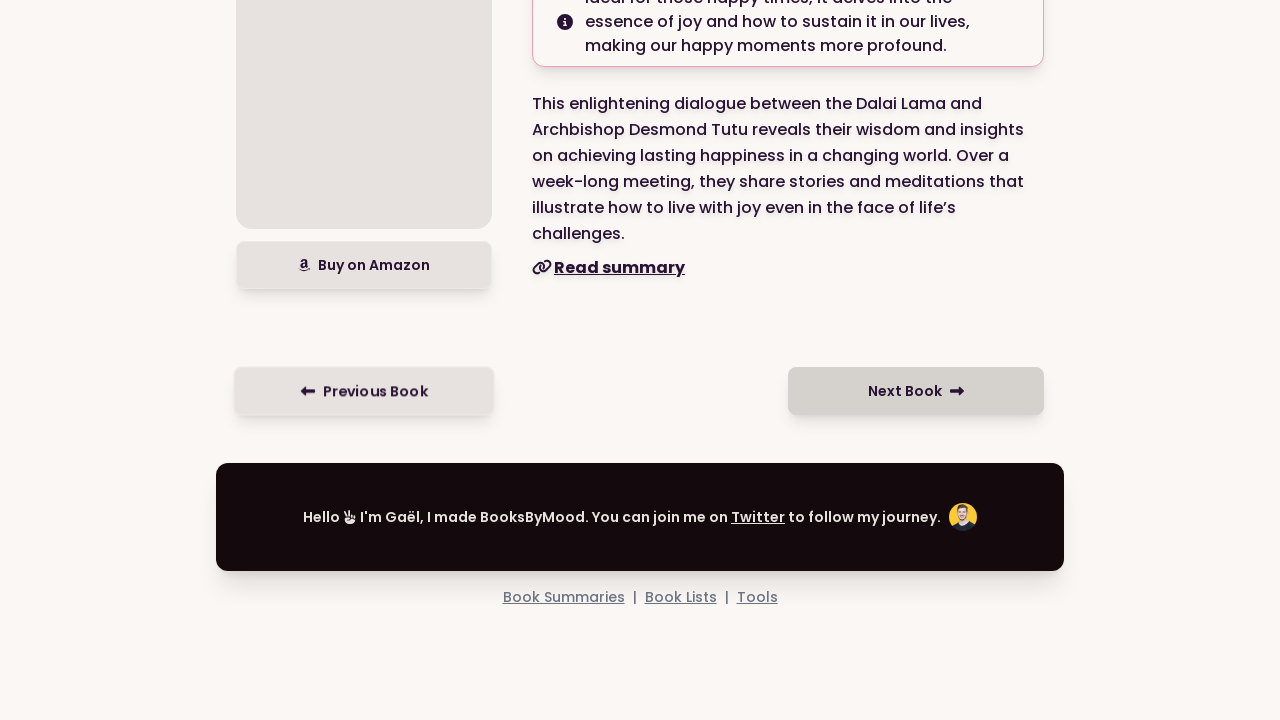

New book loaded (iteration 1/3)
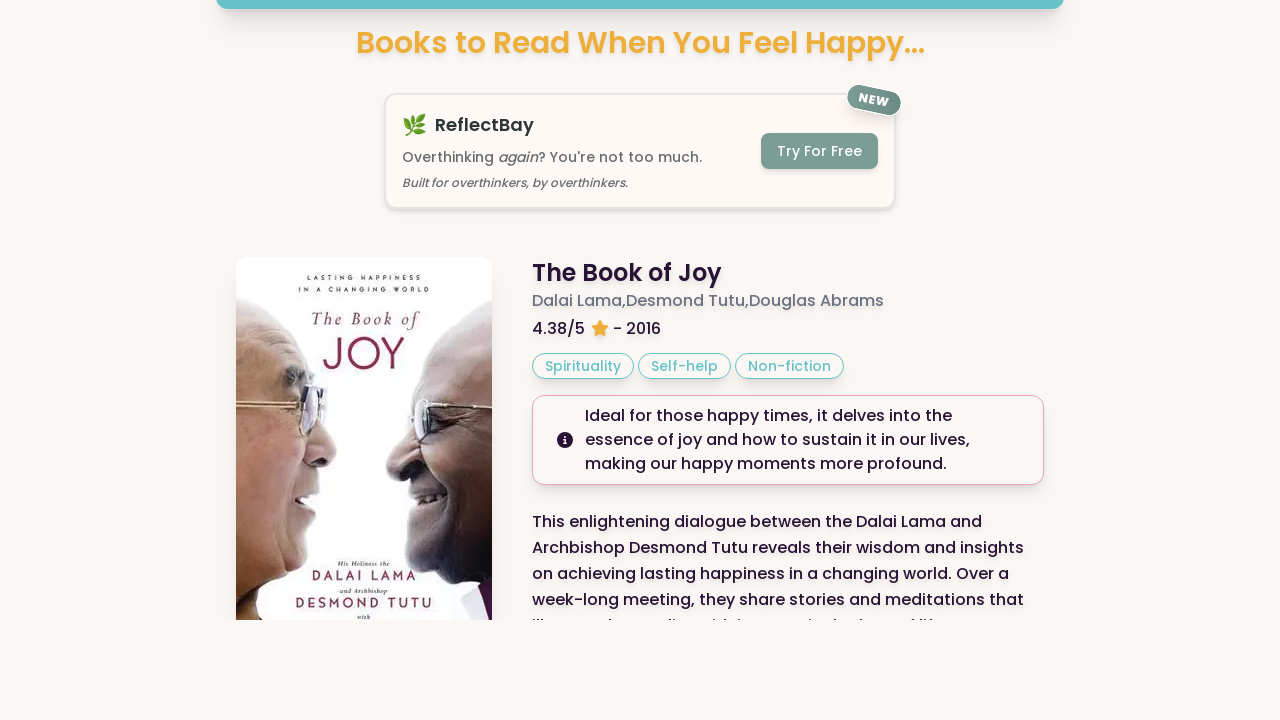

Scrolled to 'Next Book' button
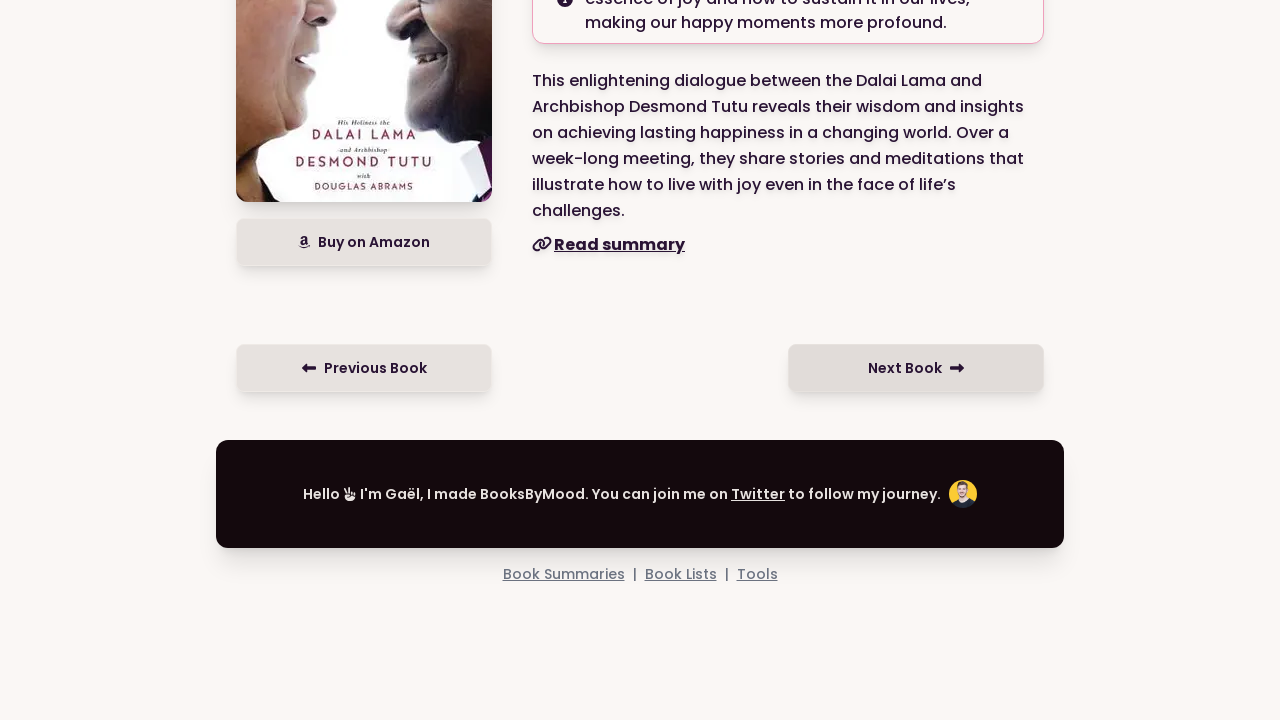

Clicked 'Next Book' button (iteration 2/3) at (916, 368) on text=Next Book
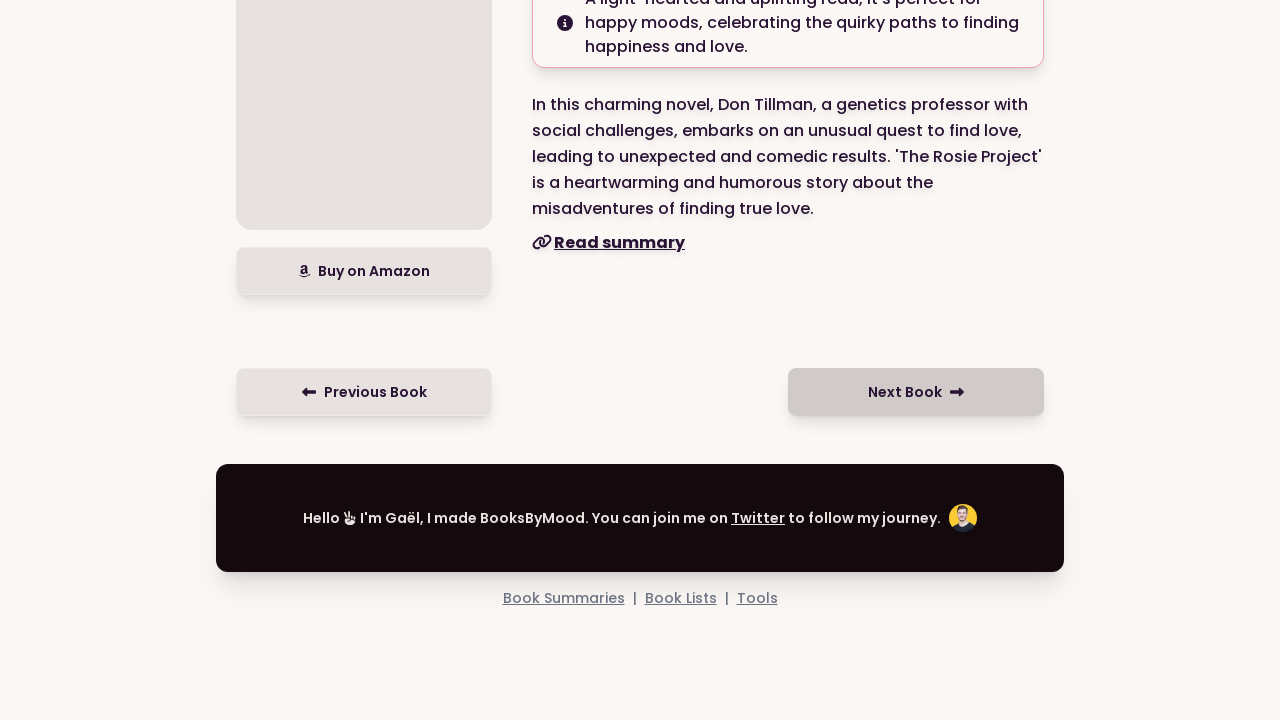

New book loaded (iteration 2/3)
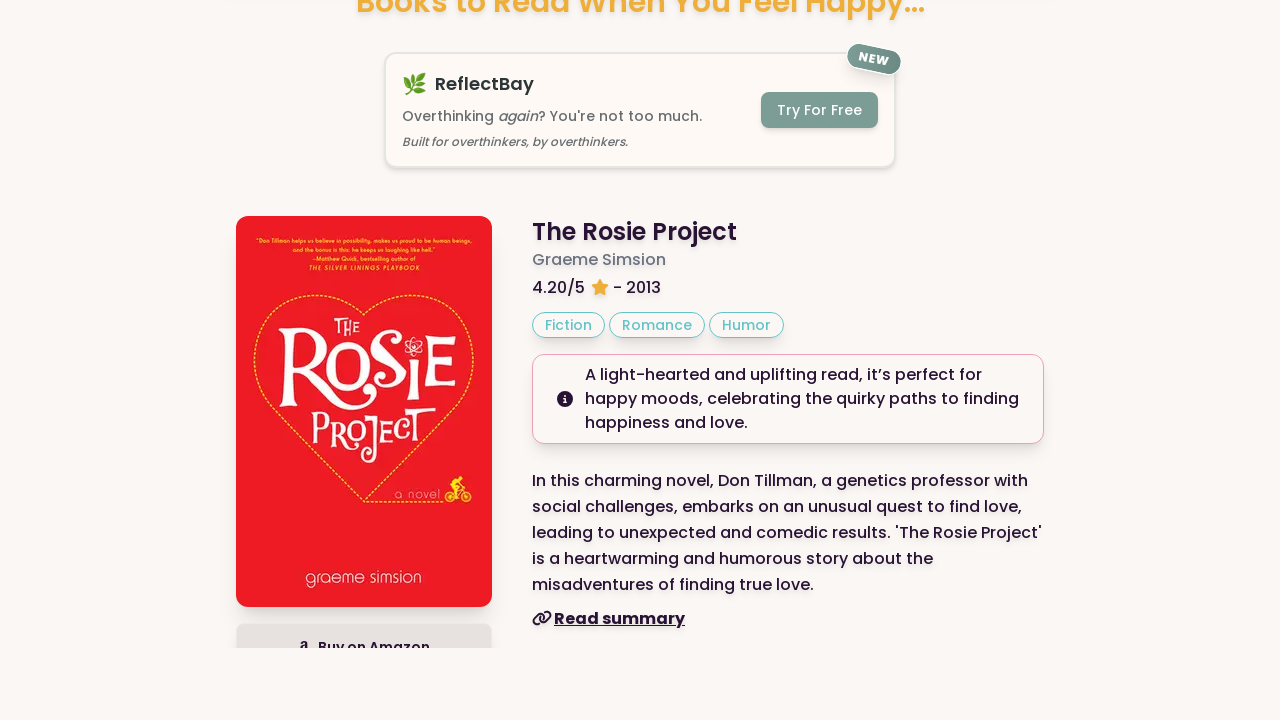

Scrolled to 'Next Book' button
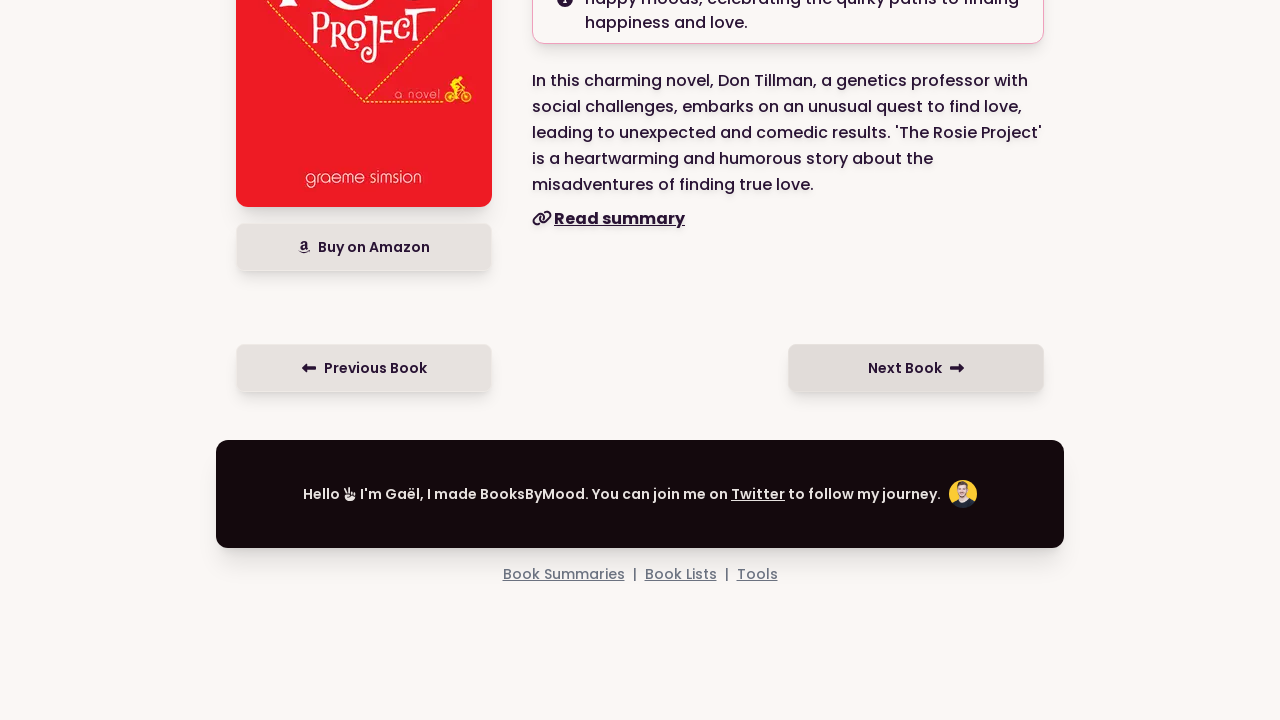

Clicked 'Next Book' button (iteration 3/3) at (916, 368) on text=Next Book
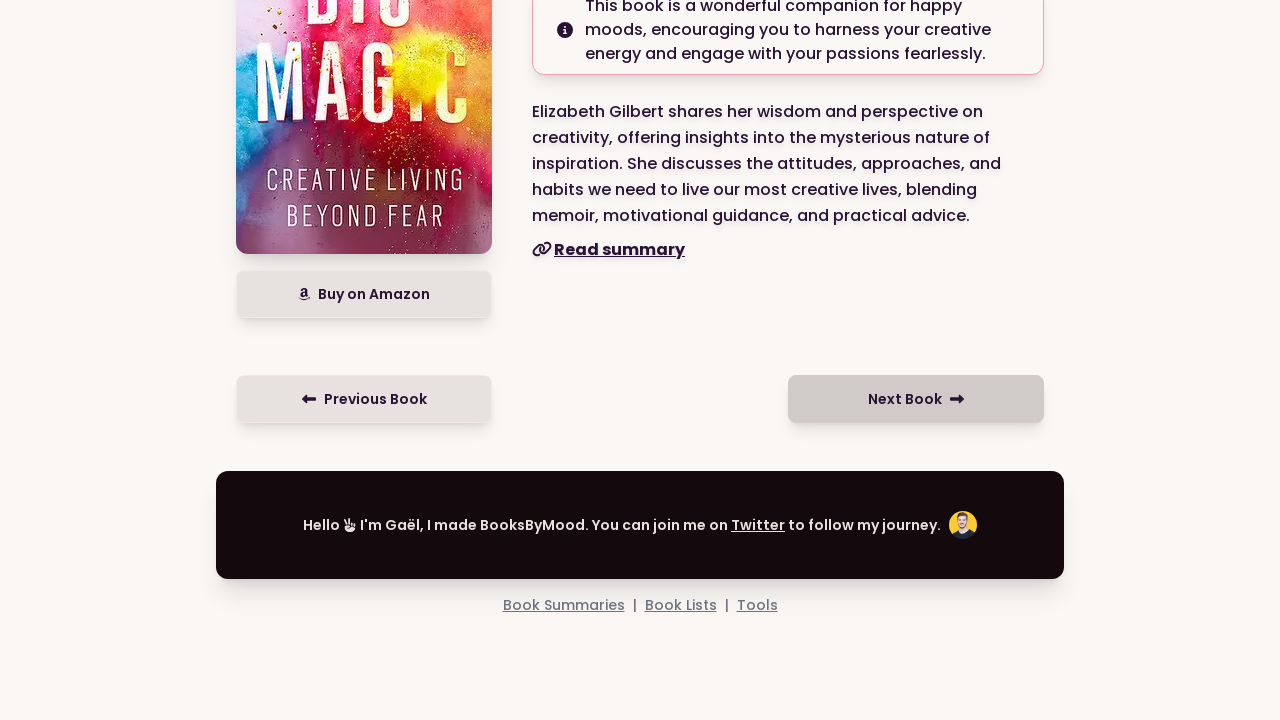

New book loaded (iteration 3/3)
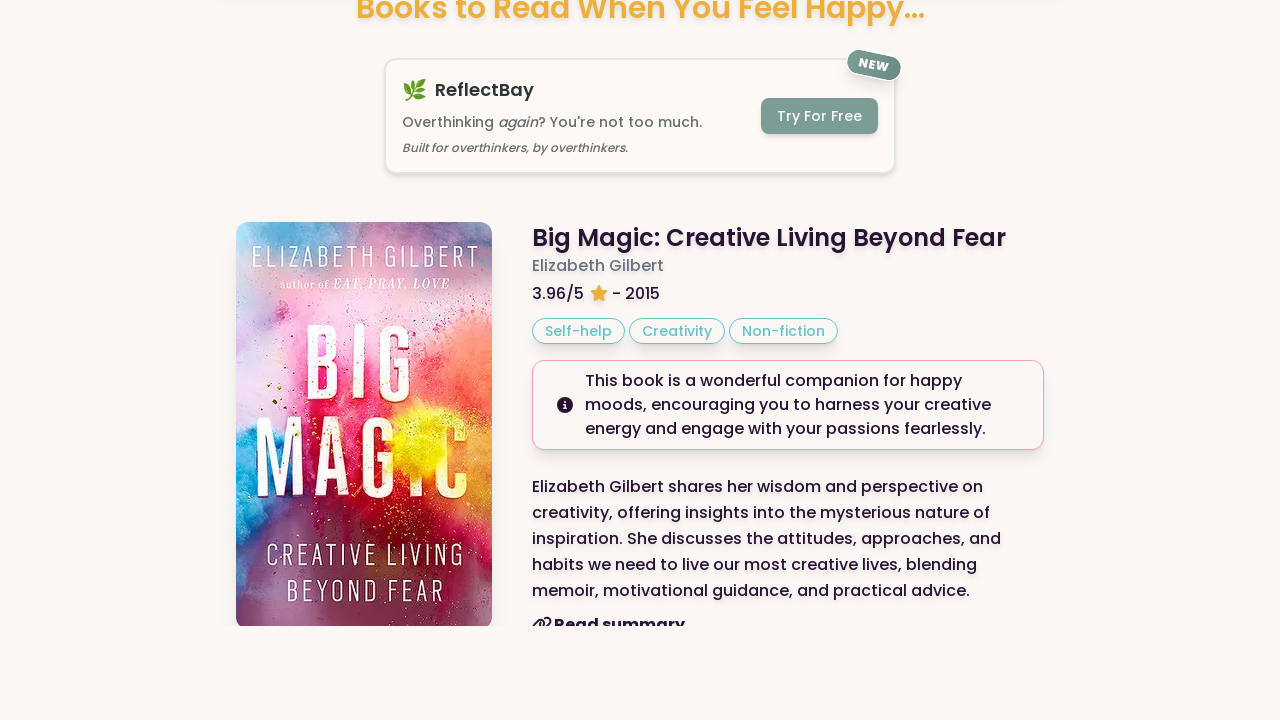

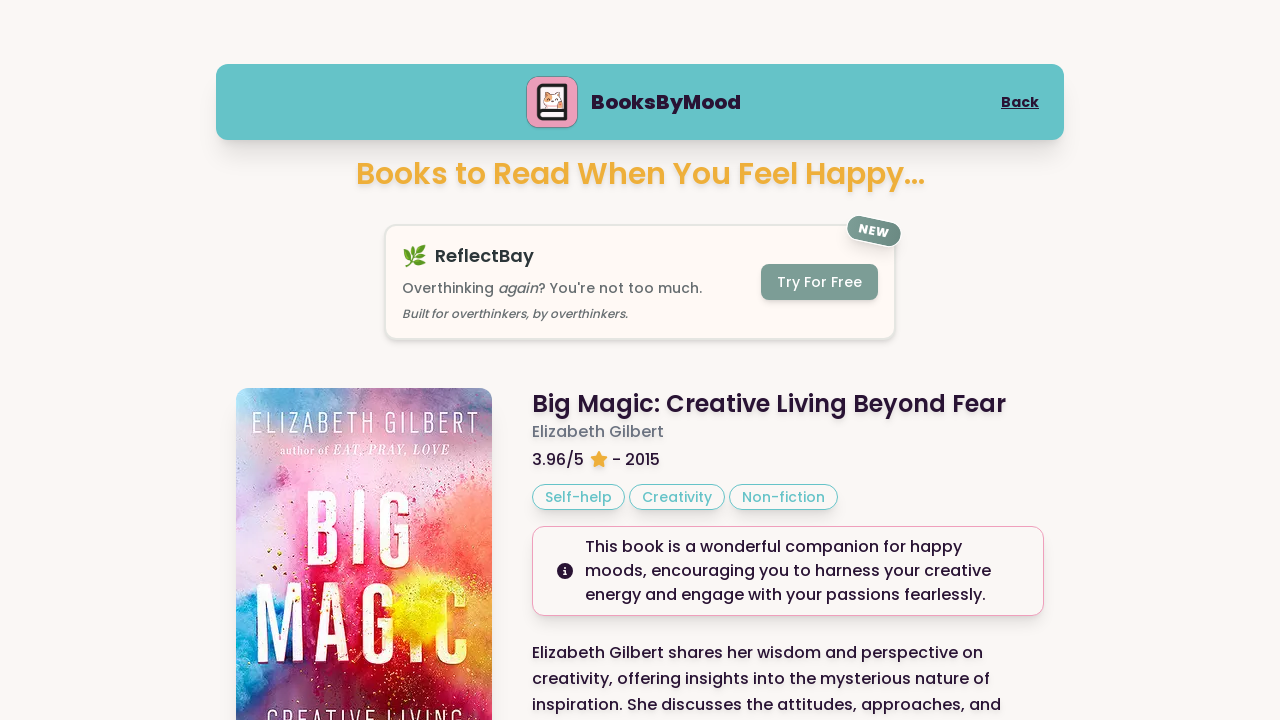